Tests page scrolling functionality by navigating to a demo page and scrolling down 1000 pixels using JavaScript execution

Starting URL: http://demo.guru99.com/test/guru99home/

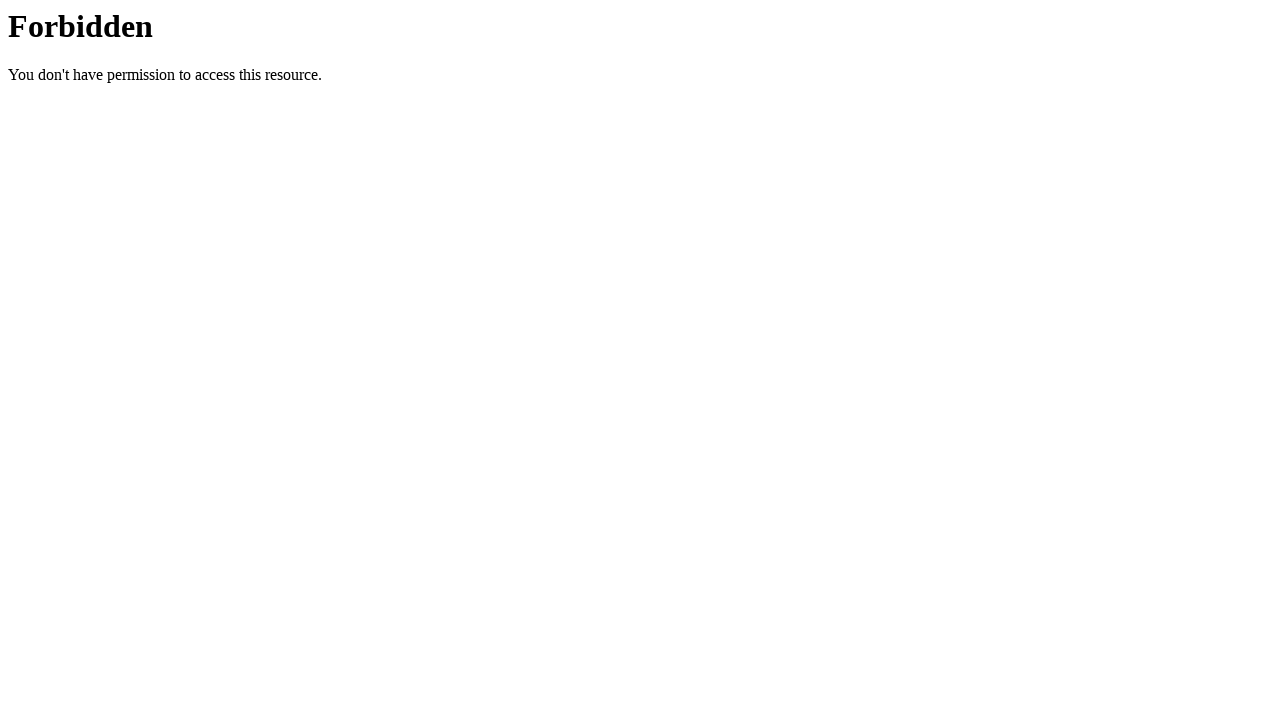

Set viewport size to 1920x1080
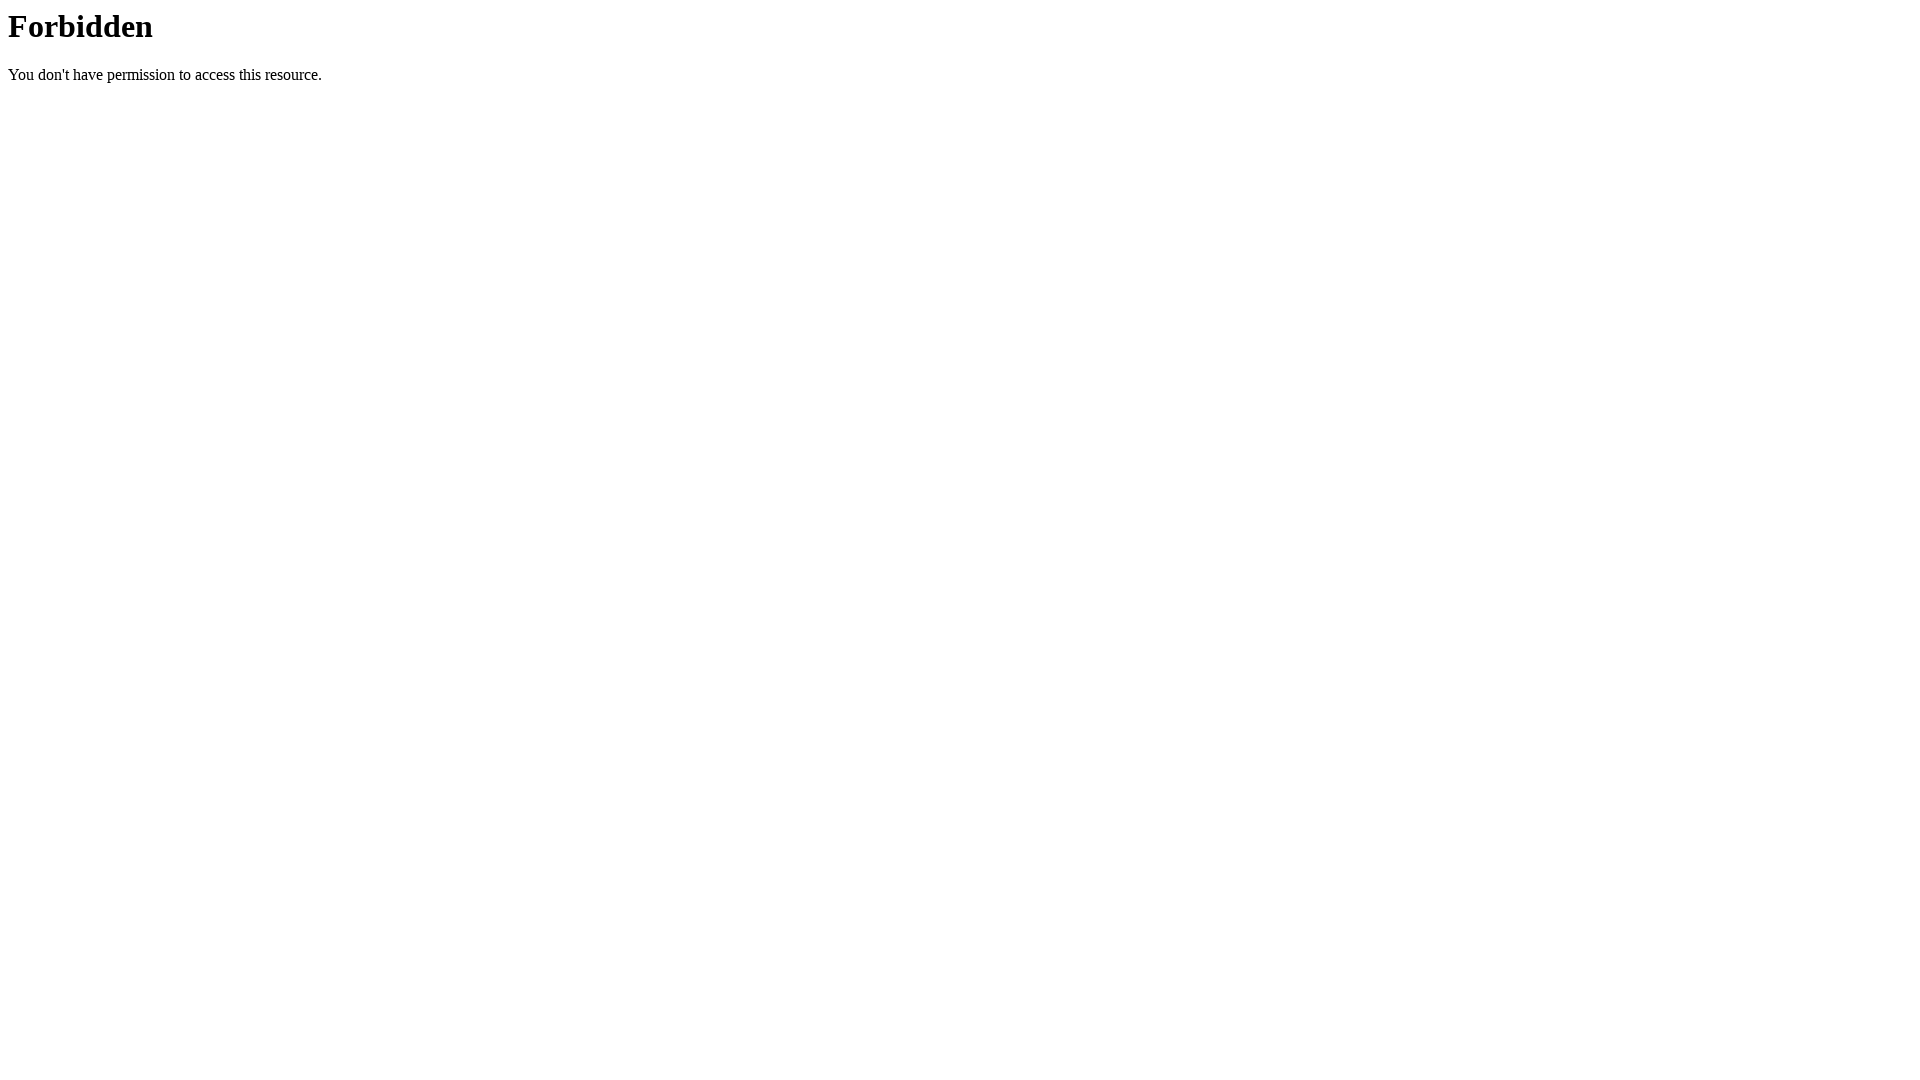

Scrolled page down by 1000 pixels using JavaScript
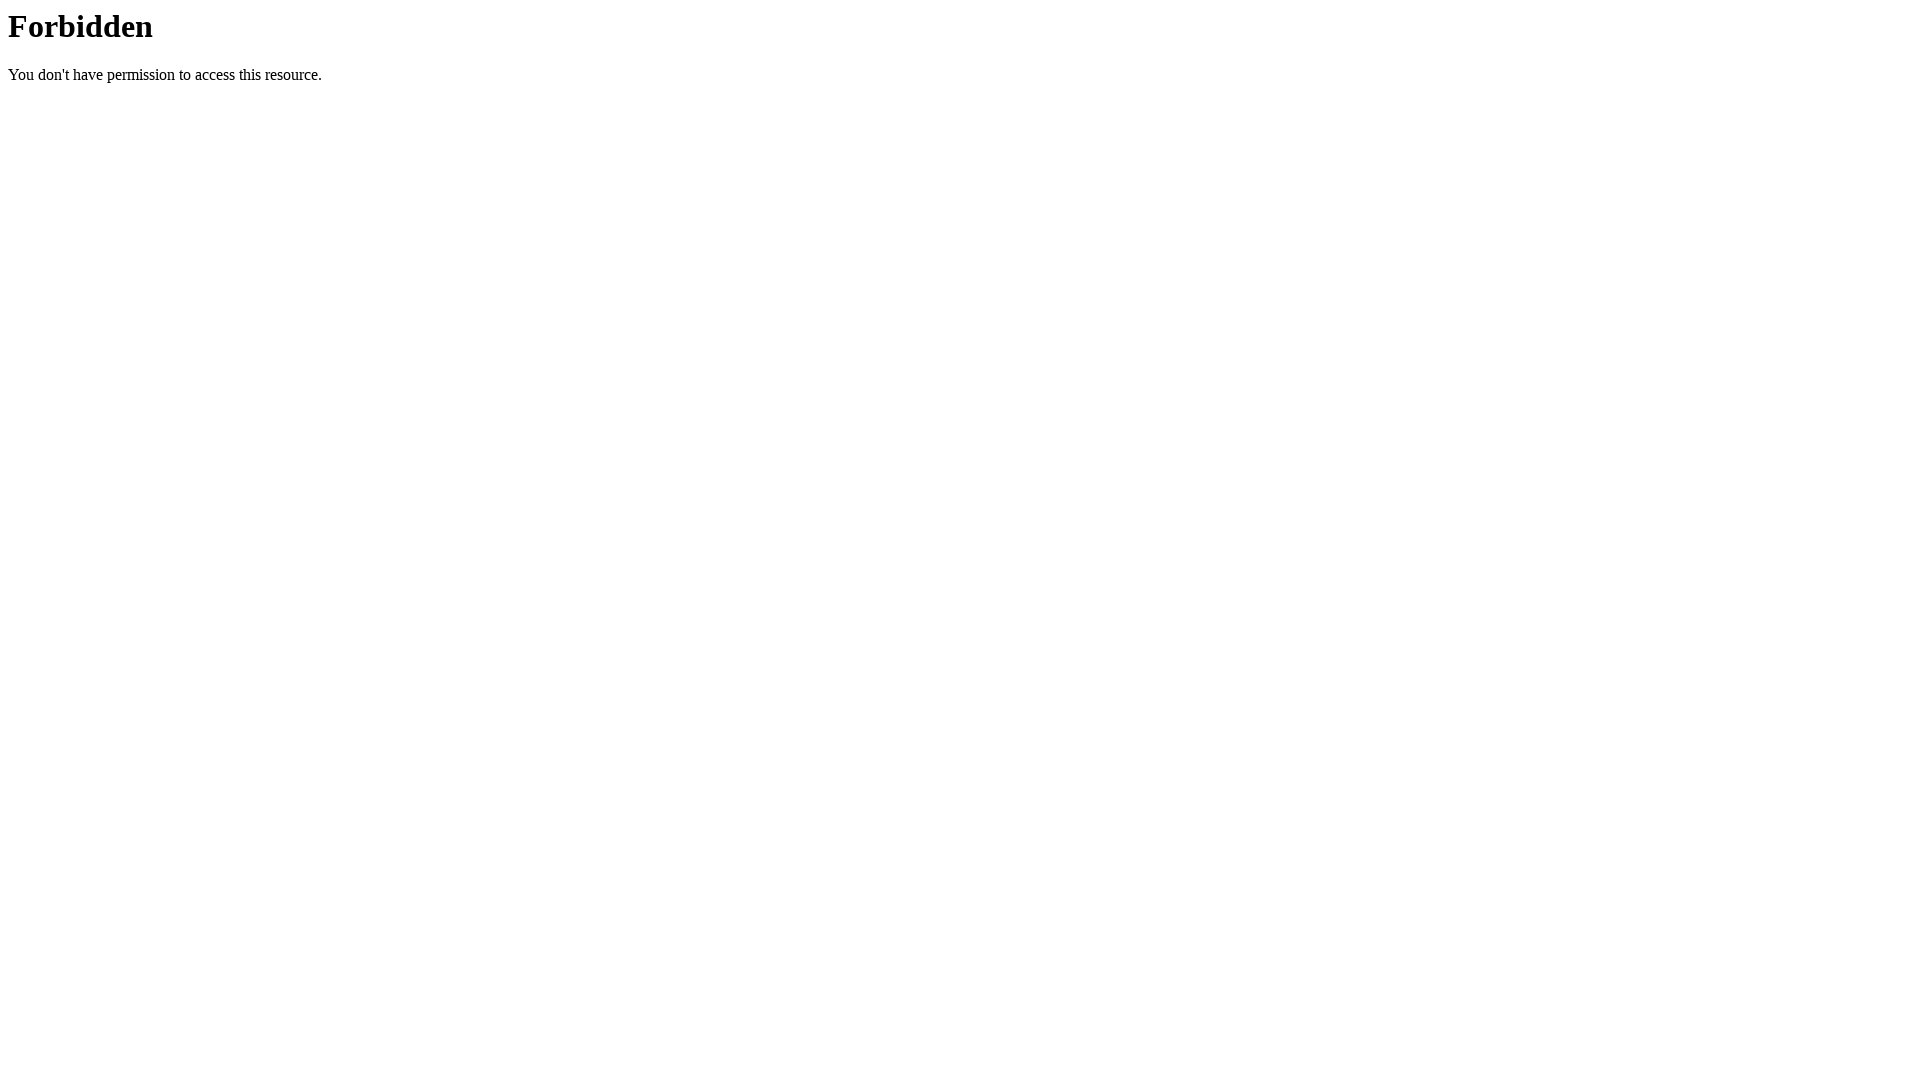

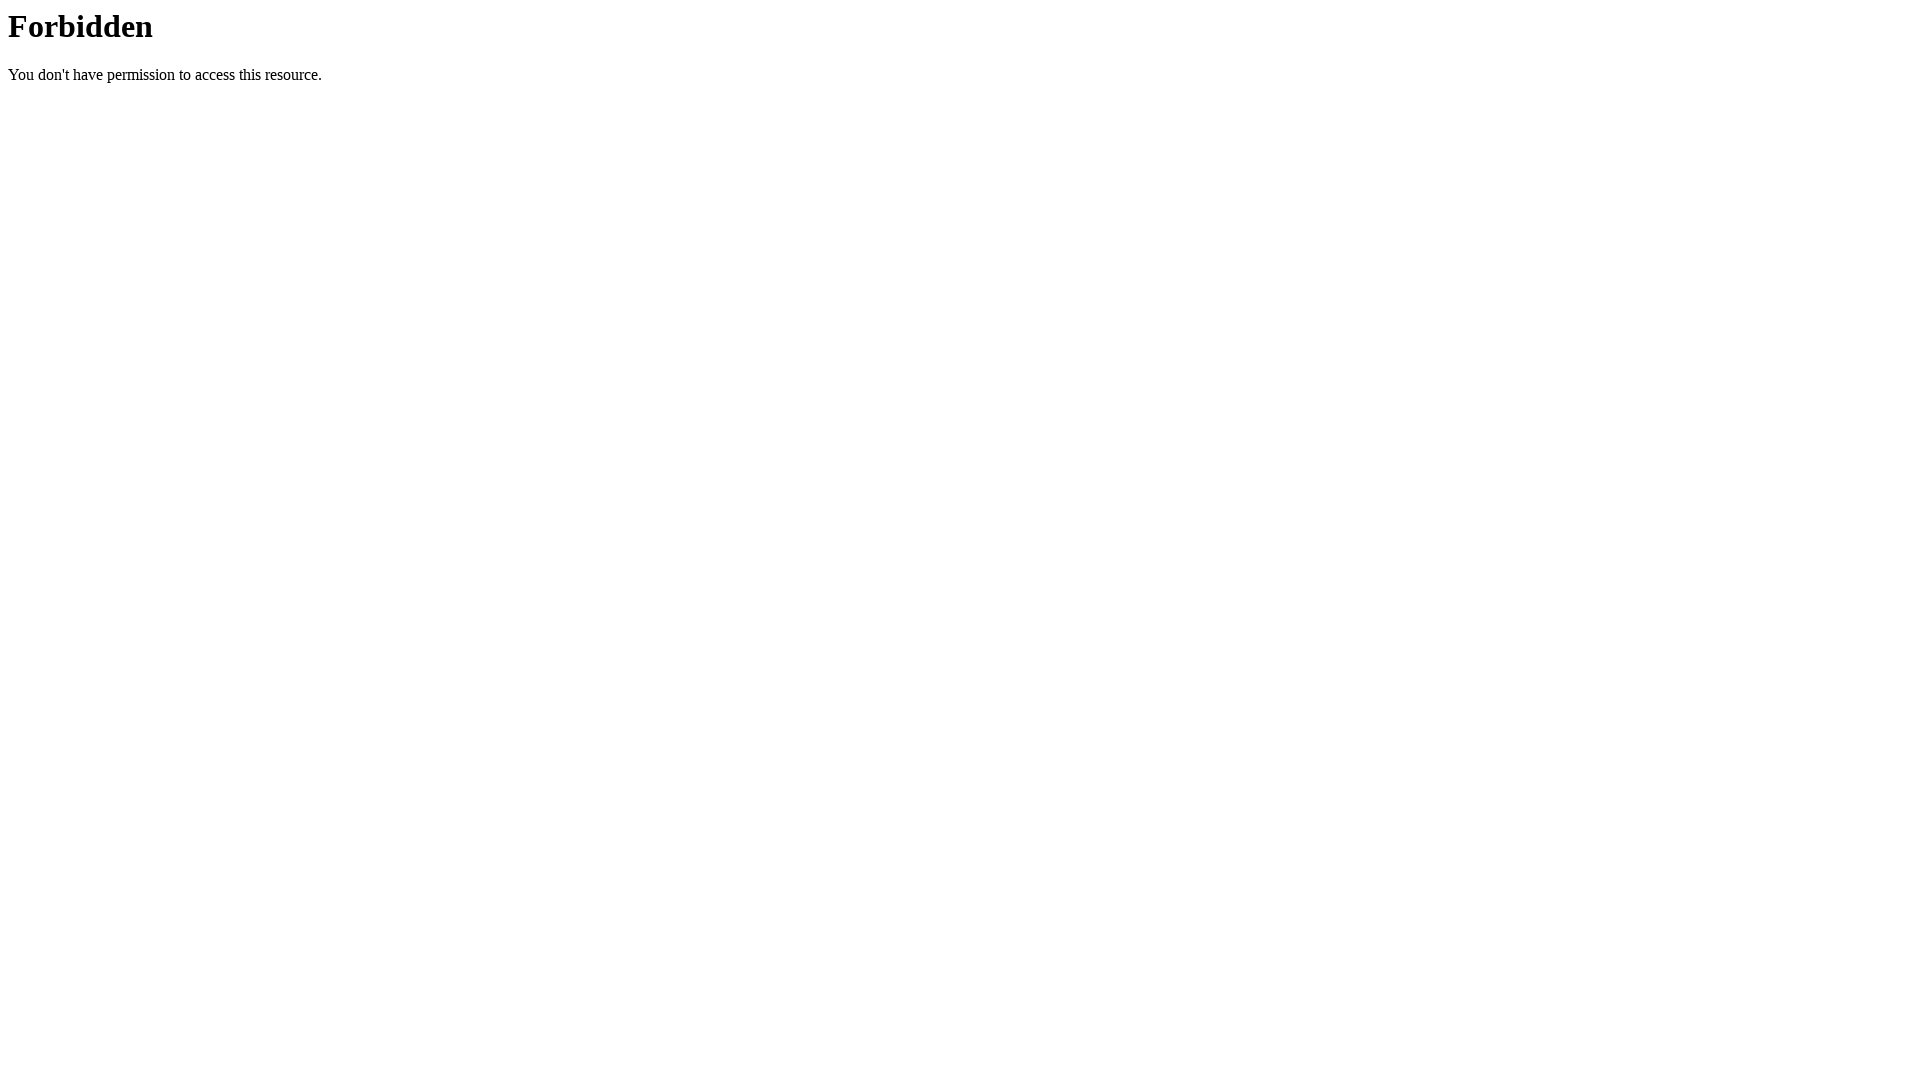